Tests W3Schools try-it editor by clicking a button inside an iframe that triggers an alert, then accepting the alert and clicking the menu button

Starting URL: https://www.w3schools.com/tags/tryit.asp?filename=tryhtml_button_test

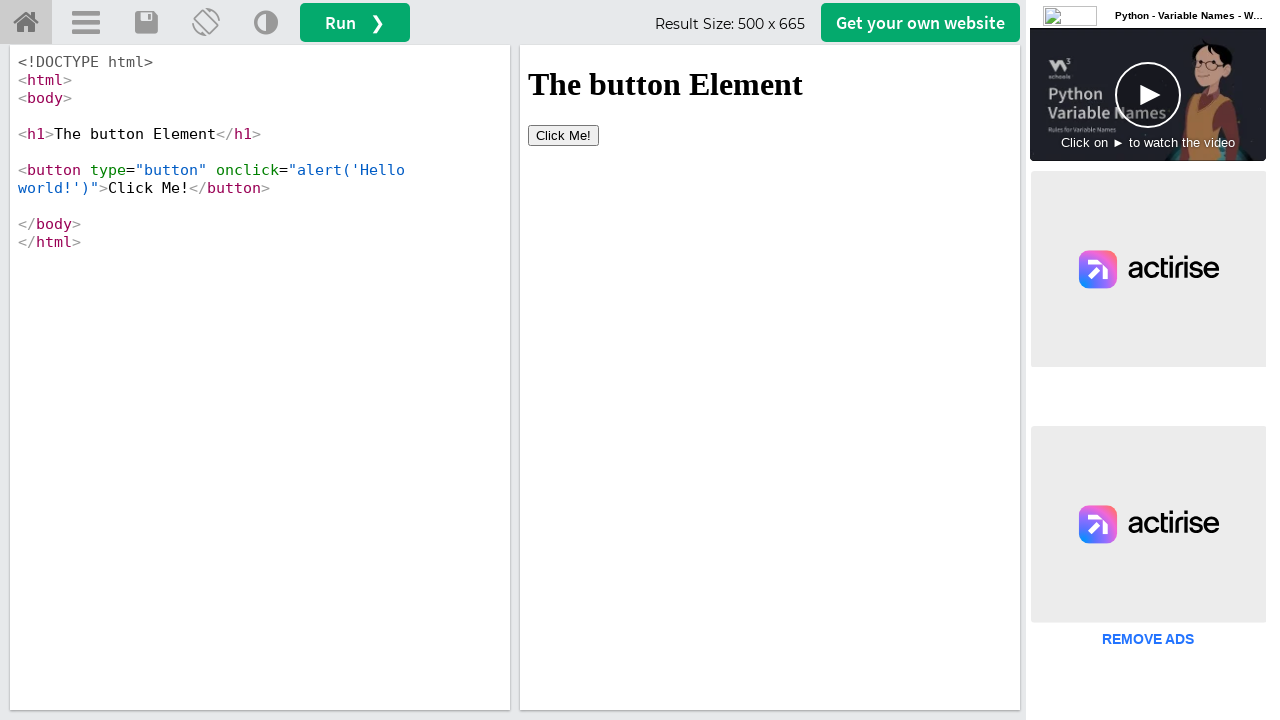

Located iframe containing the demo
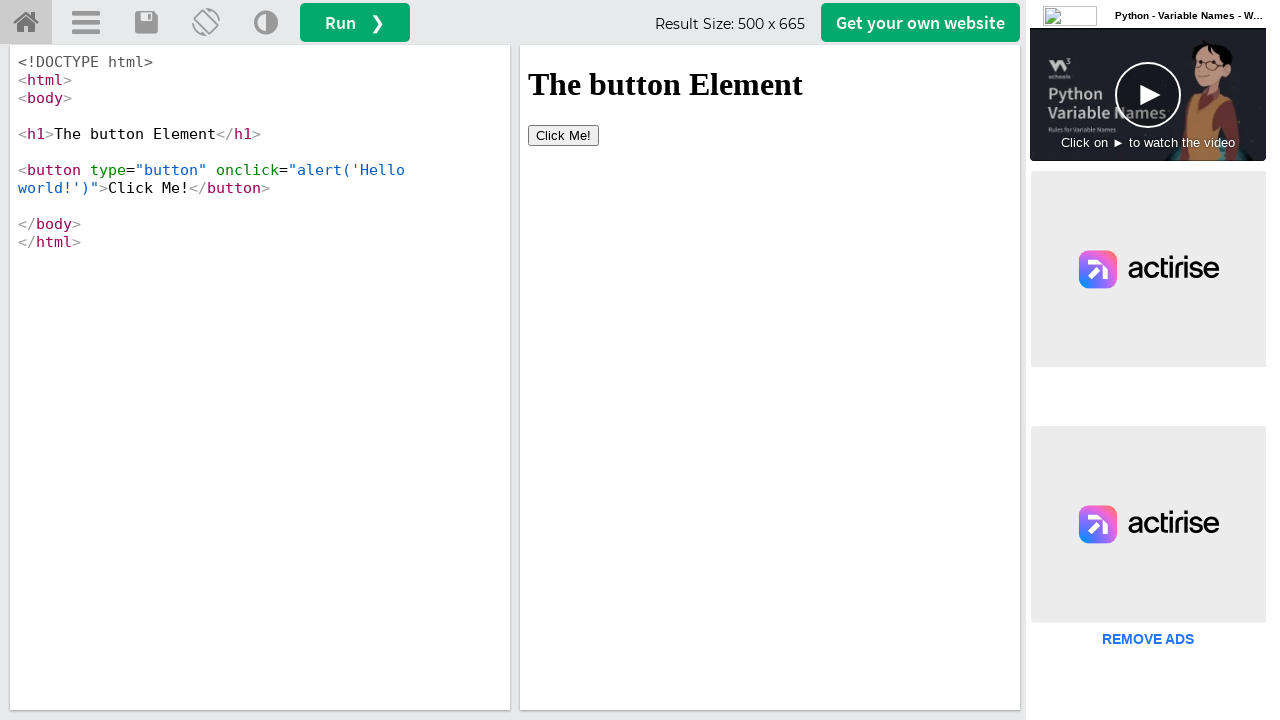

Clicked 'Click Me!' button inside iframe at (564, 135) on iframe#iframeResult >> internal:control=enter-frame >> button:has-text('Click Me
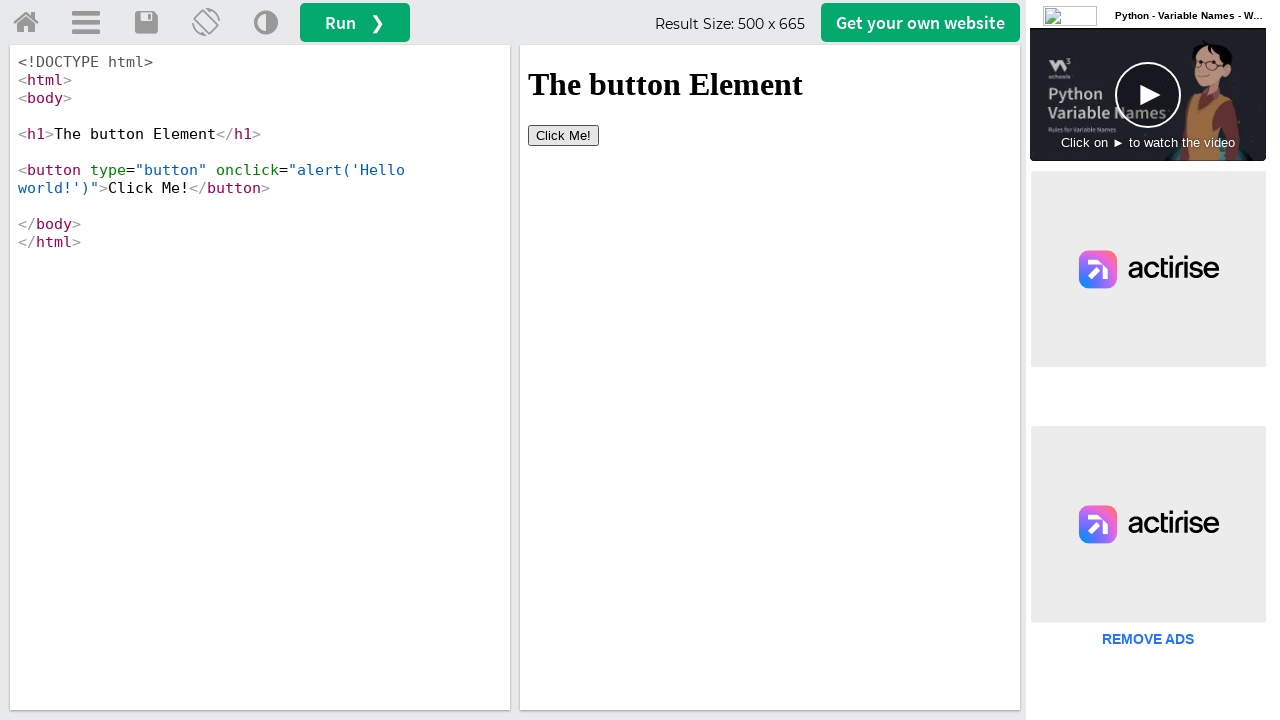

Set up alert dialog handler to accept dialogs
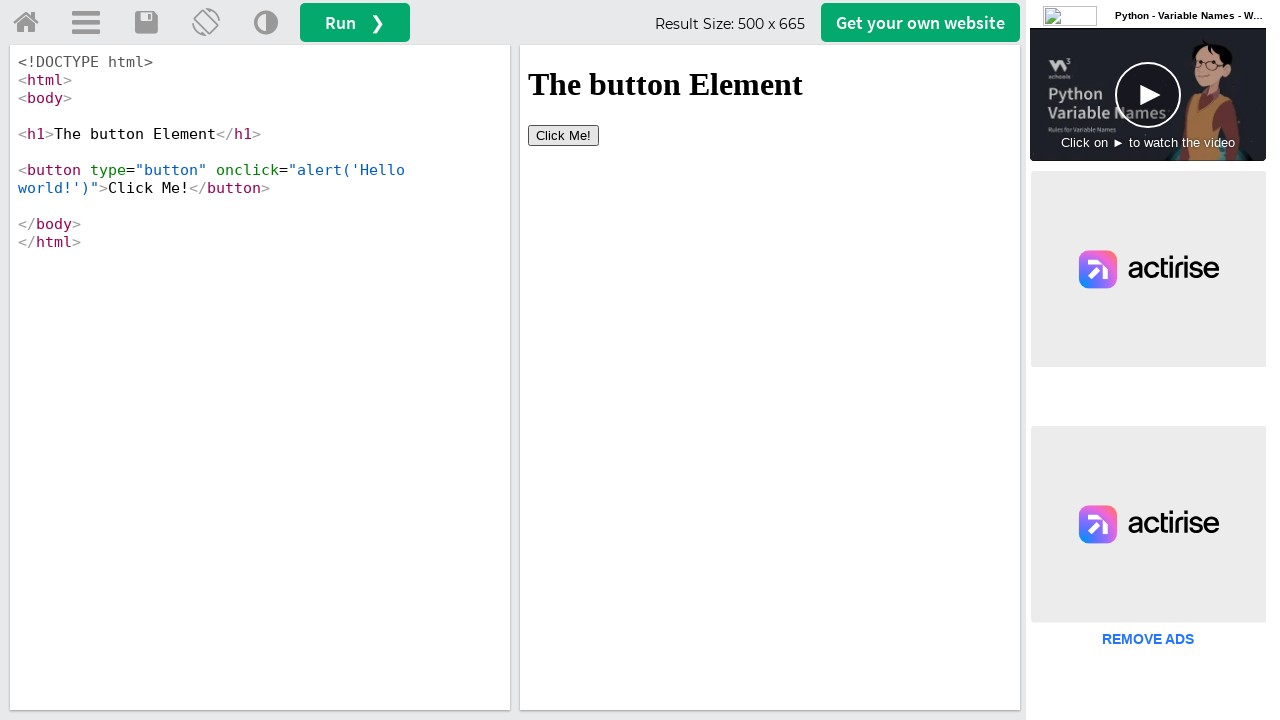

Clicked menu button in parent frame at (86, 23) on a#menuButton
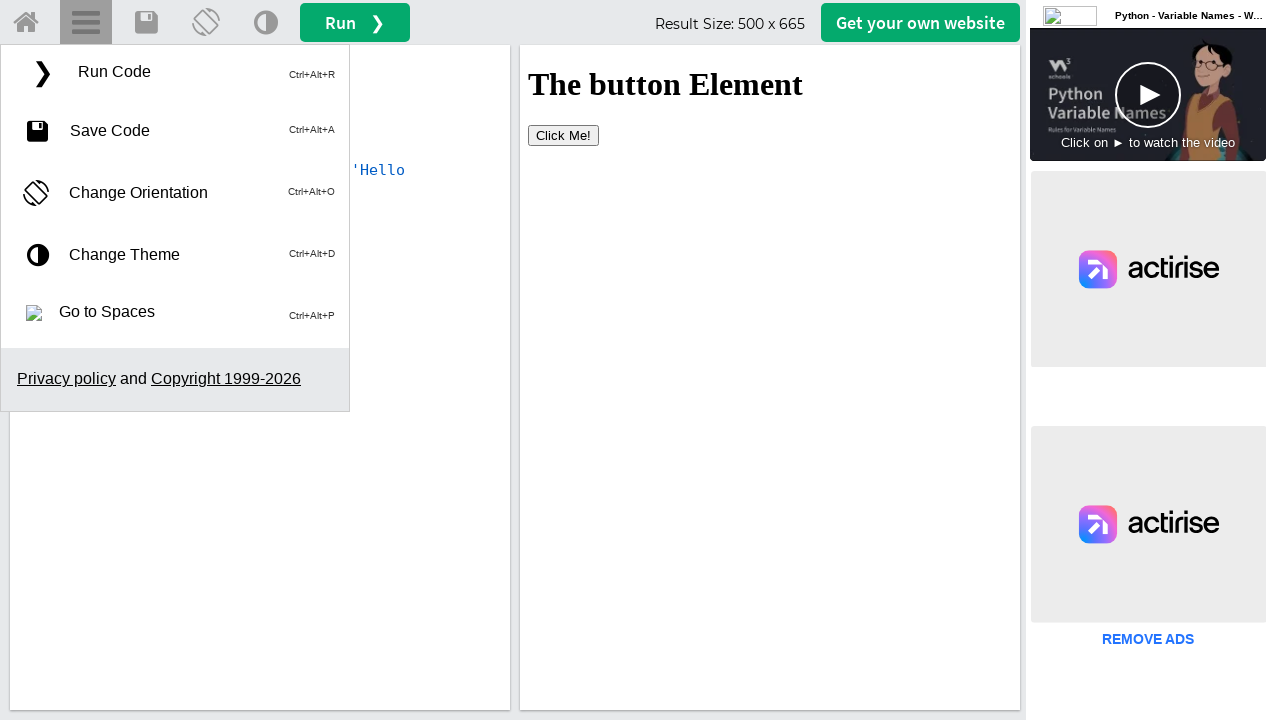

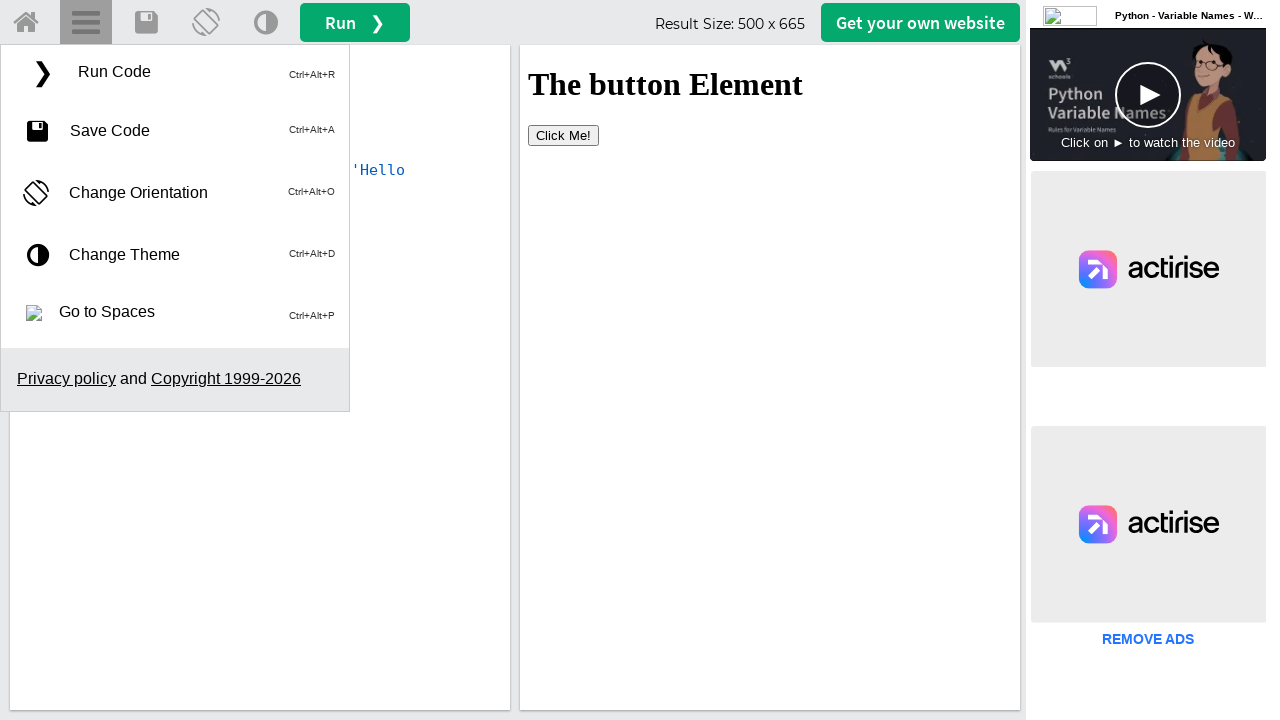